Navigates to the Gramiyaa website and verifies the page loads by checking the title and URL are accessible.

Starting URL: https://gramiyaa.com/

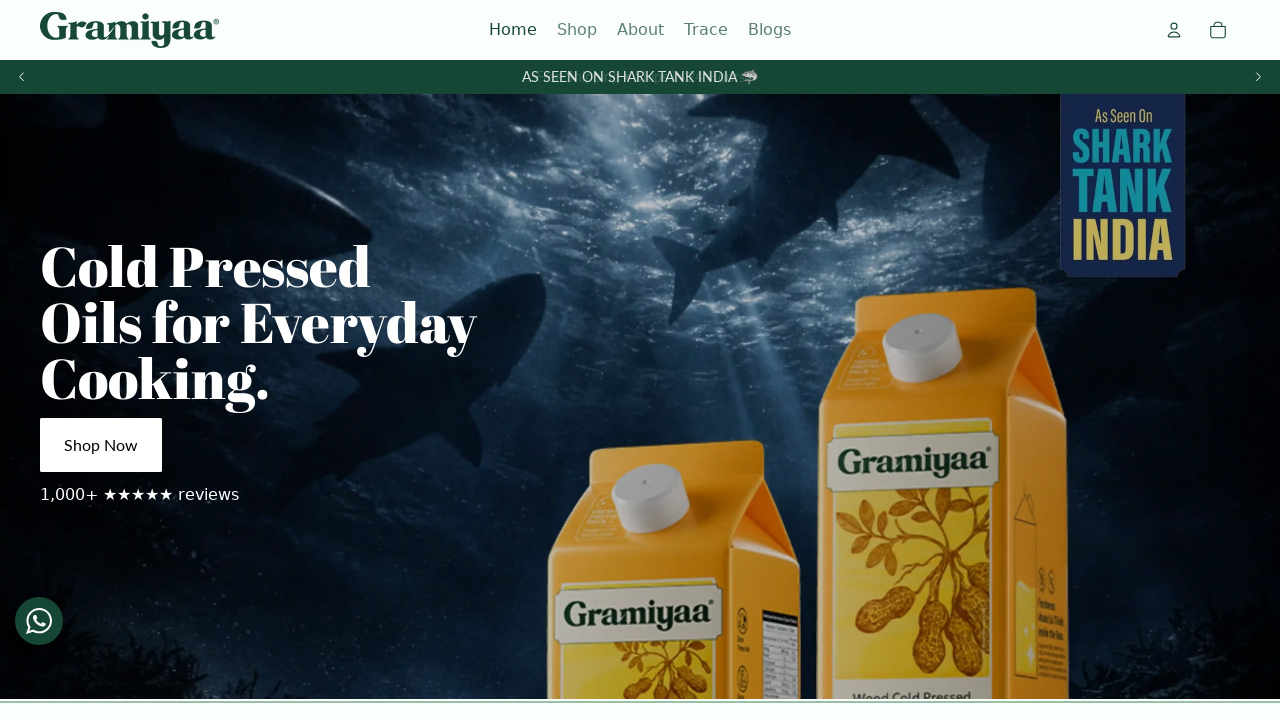

Navigated to Gramiyaa website at https://gramiyaa.com/
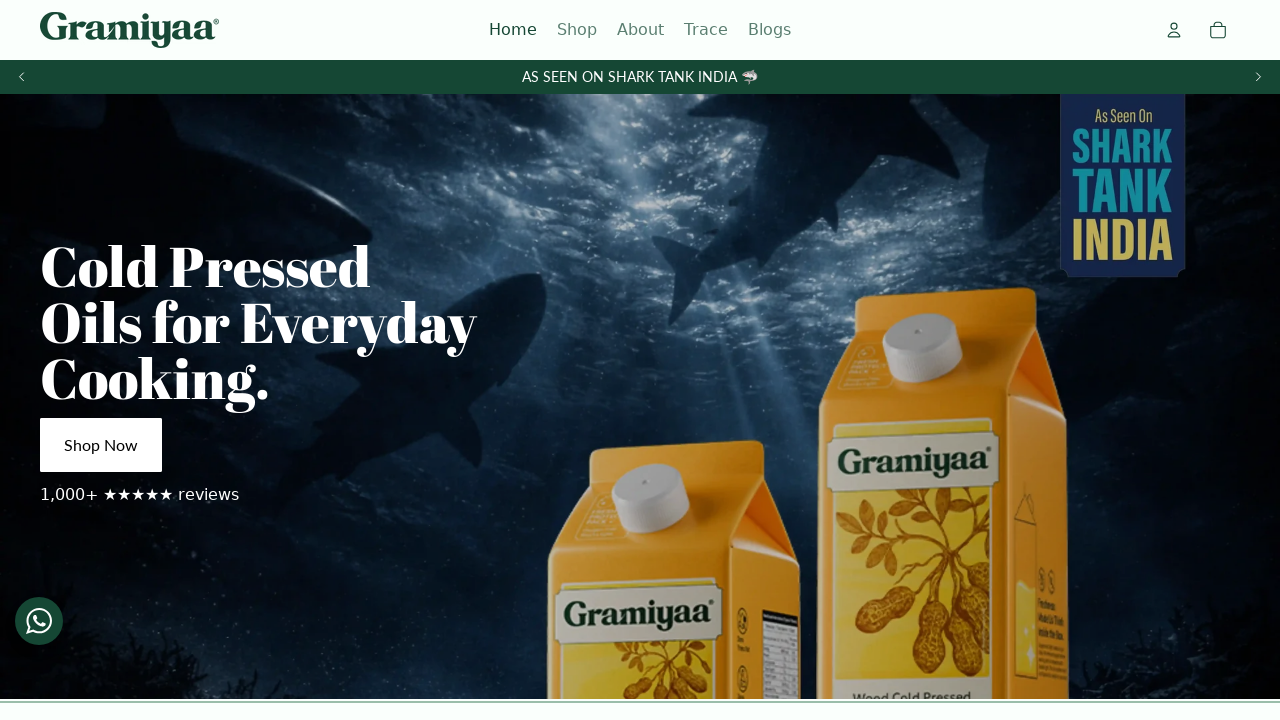

Page fully loaded - domcontentloaded state reached
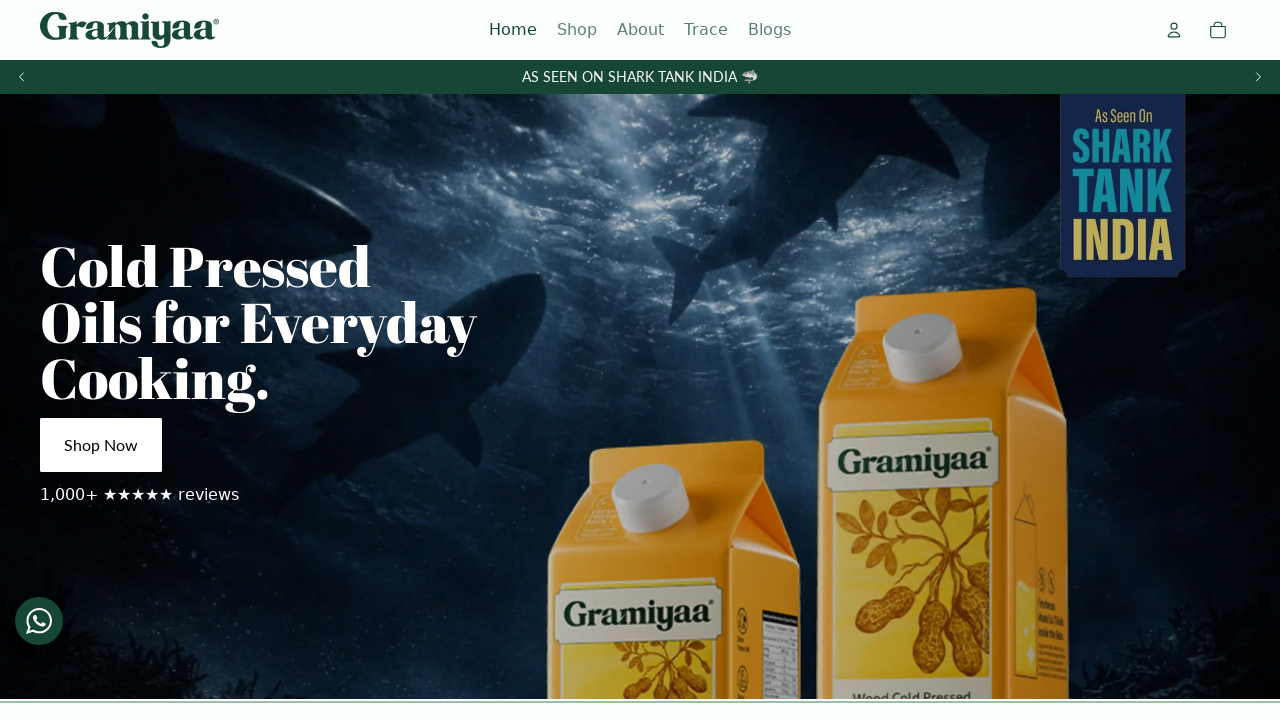

Retrieved page title: Gramiyaa Wood Cold Pressed Oils | As Seen on Shark Tank India
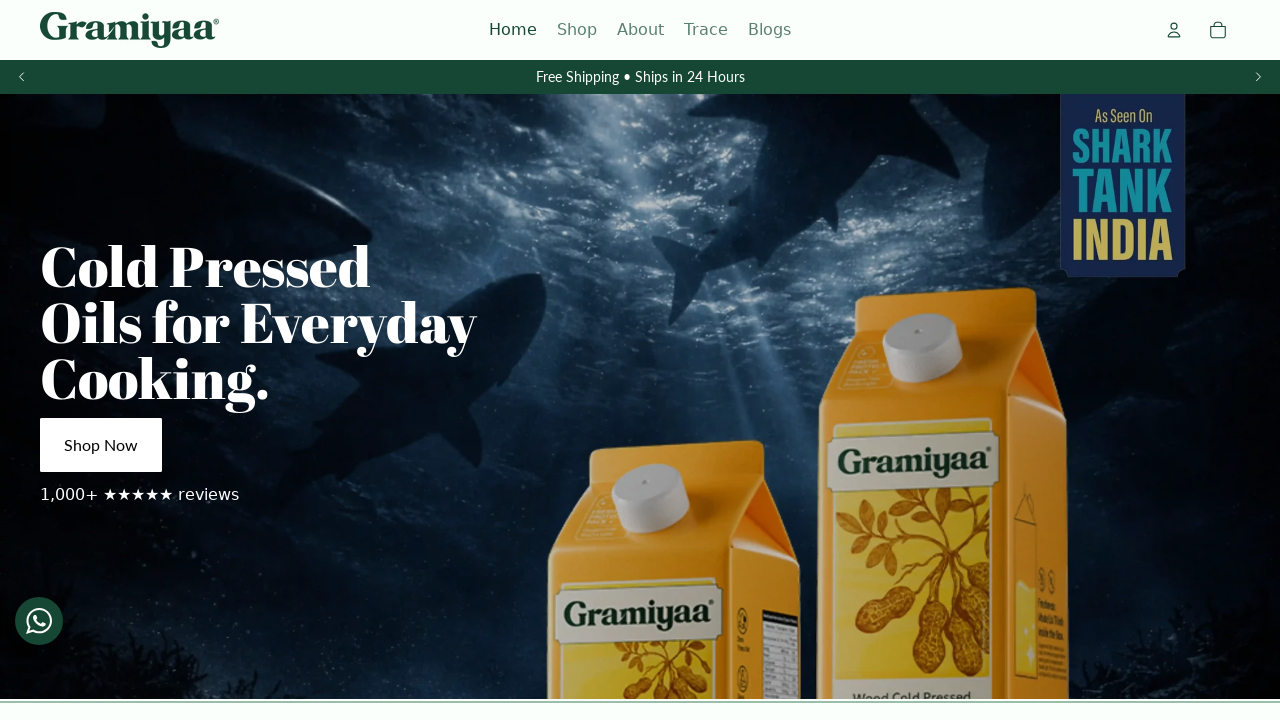

Retrieved current URL: https://gramiyaa.com/
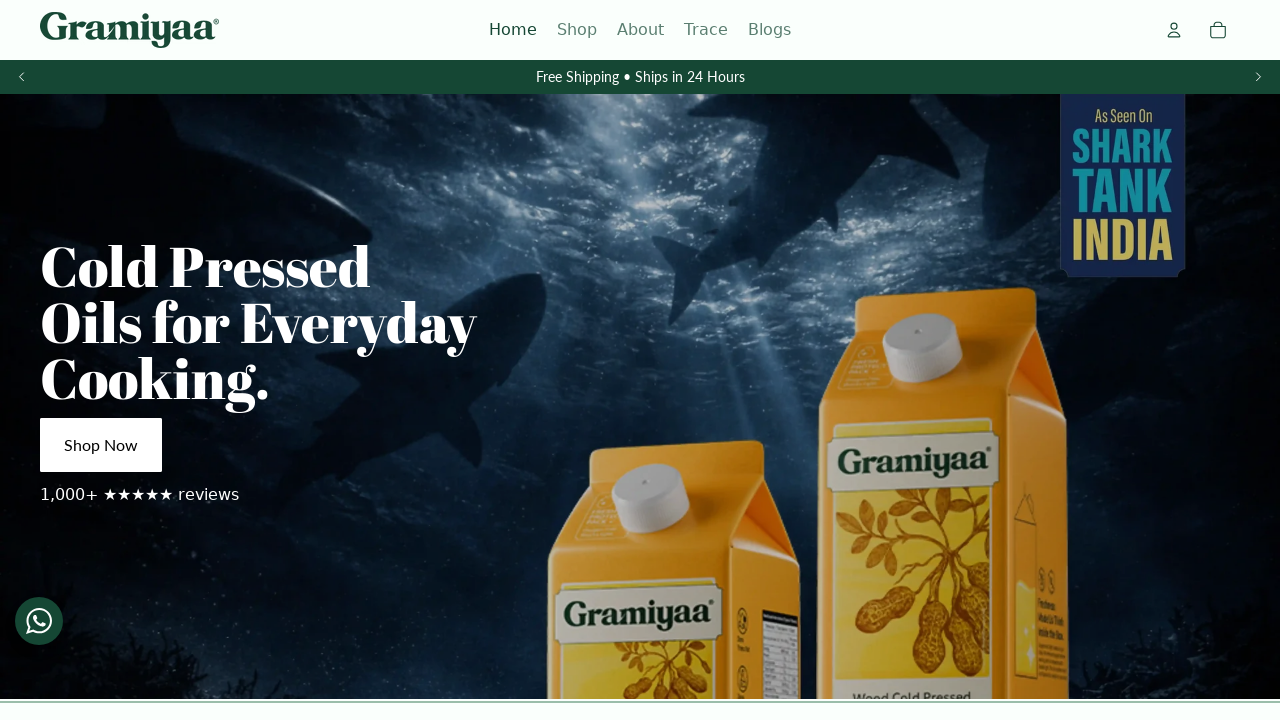

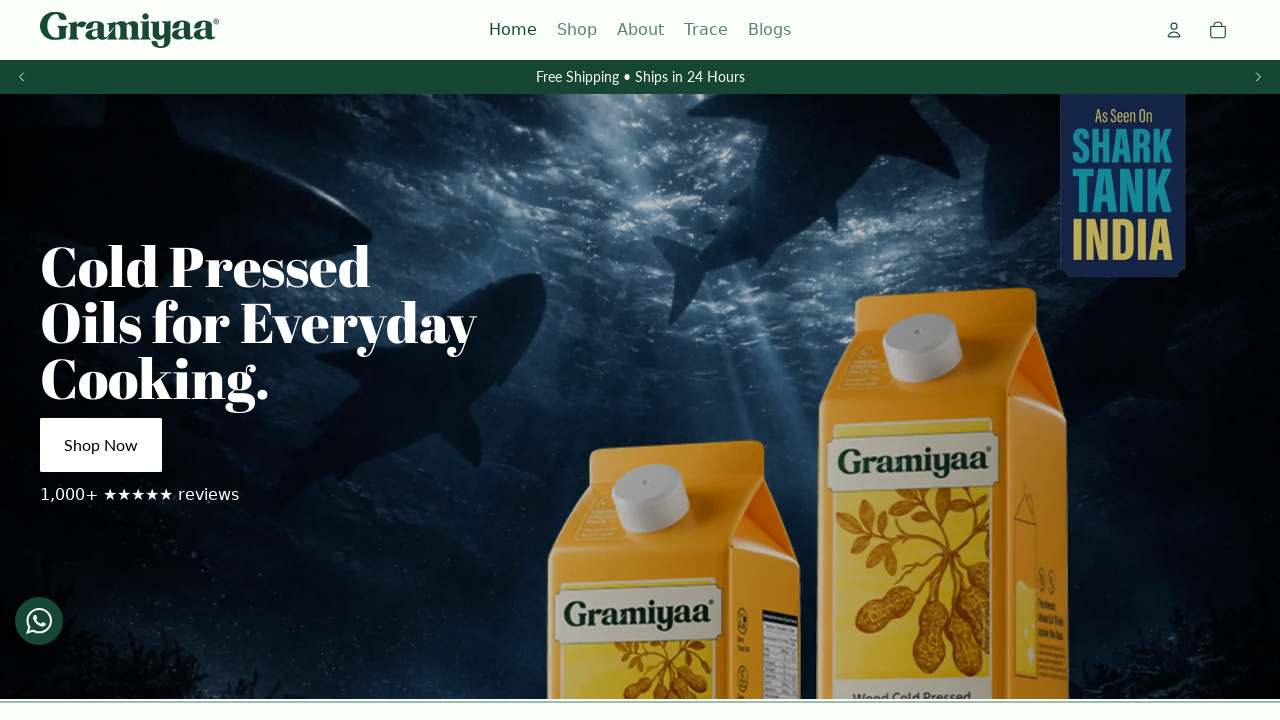